Tests the Python.org website search functionality by searching for "pycon" and verifying that results are found.

Starting URL: http://www.python.org

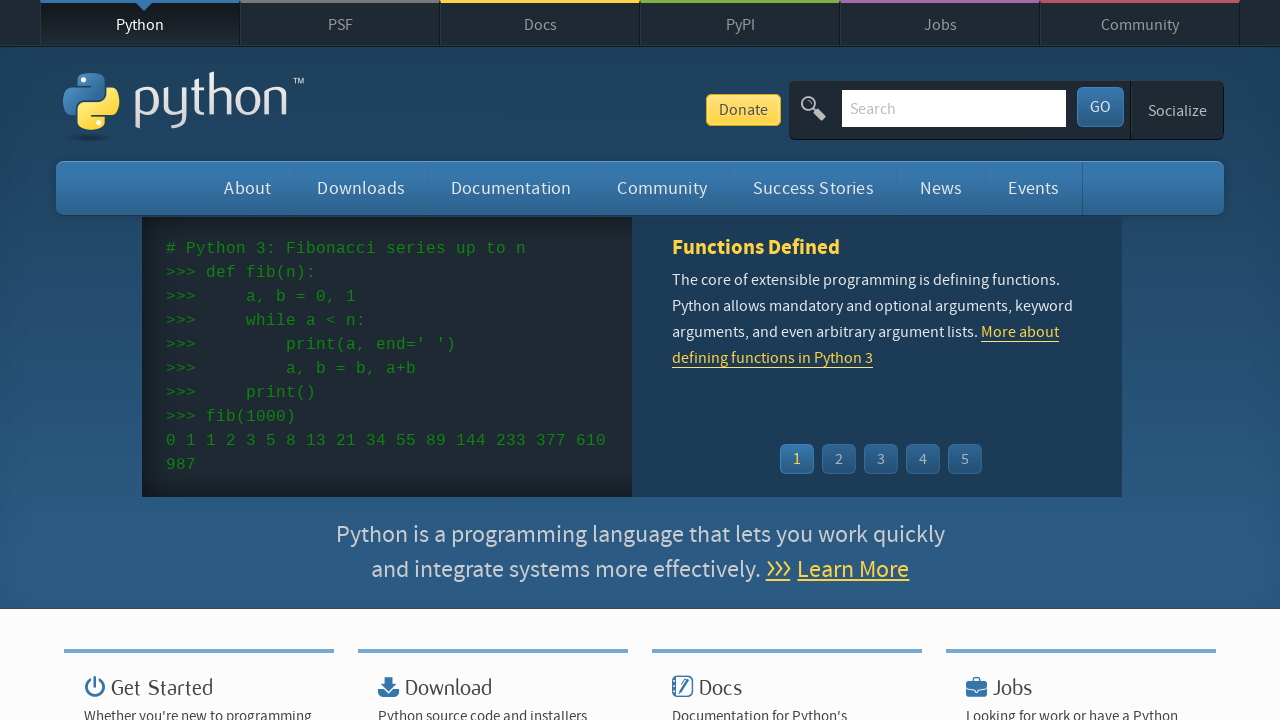

Verified page title contains 'Python'
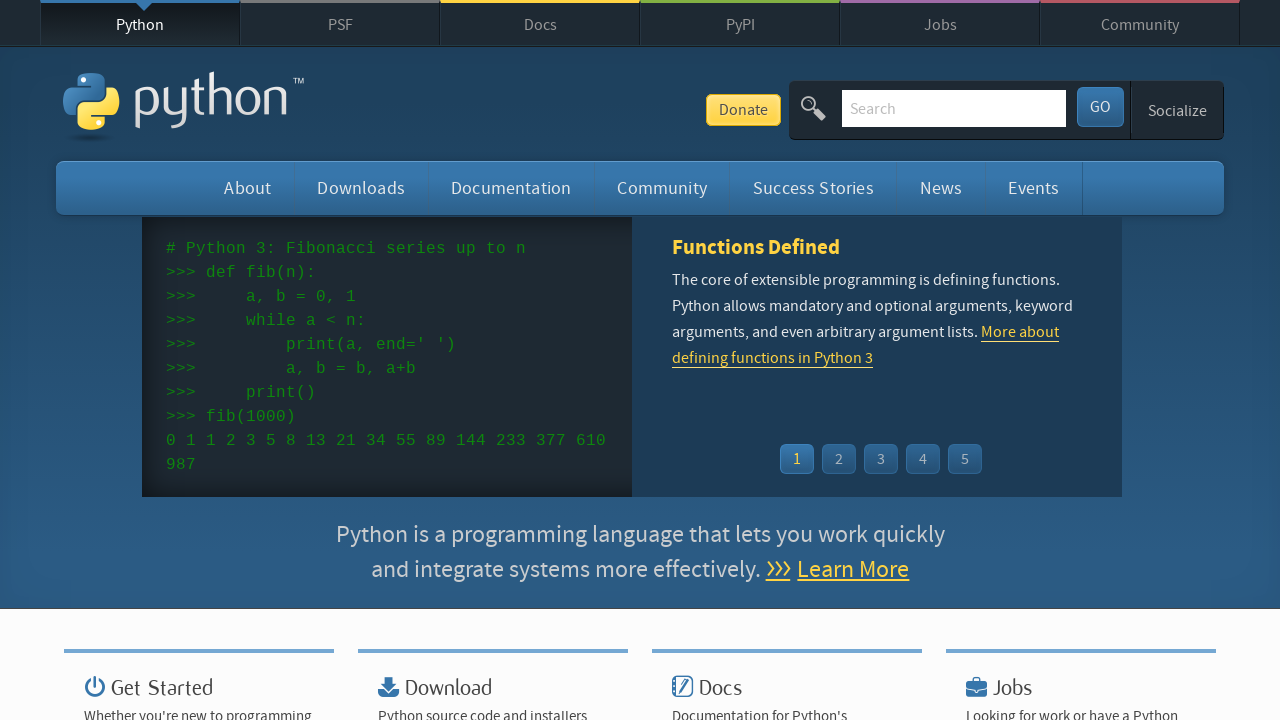

Located search input field with name='q'
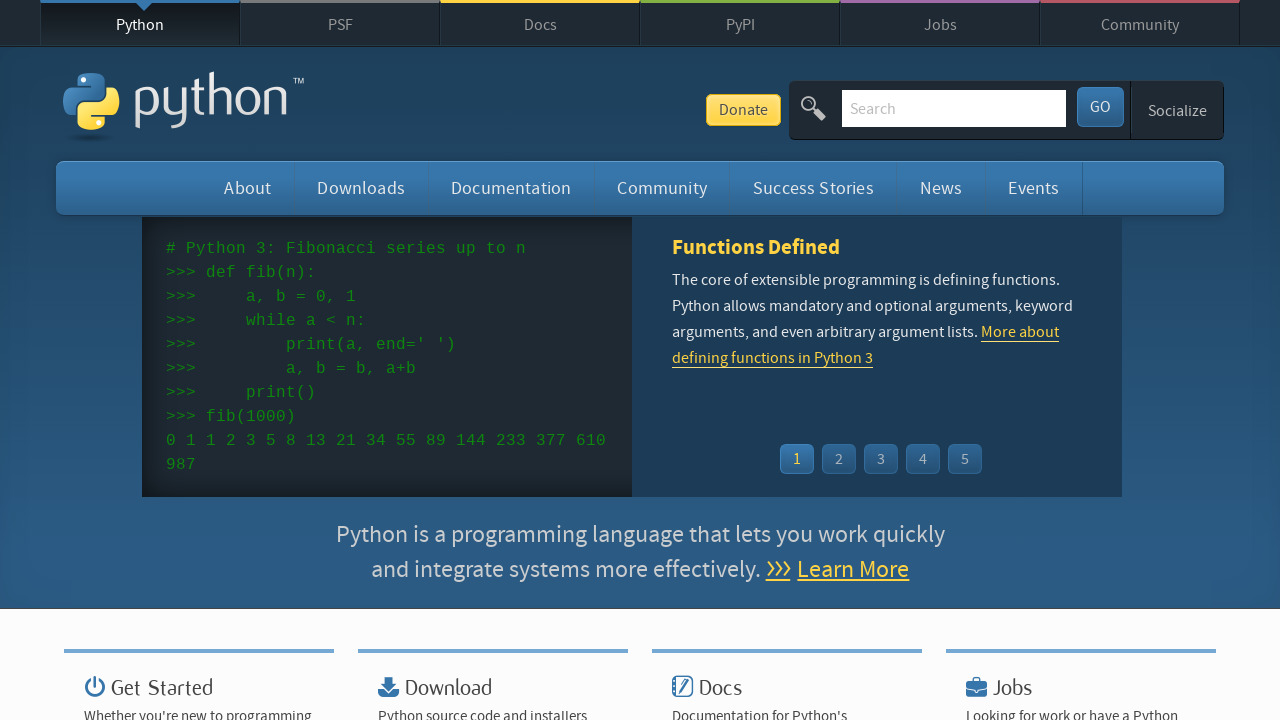

Cleared search input field on input[name='q']
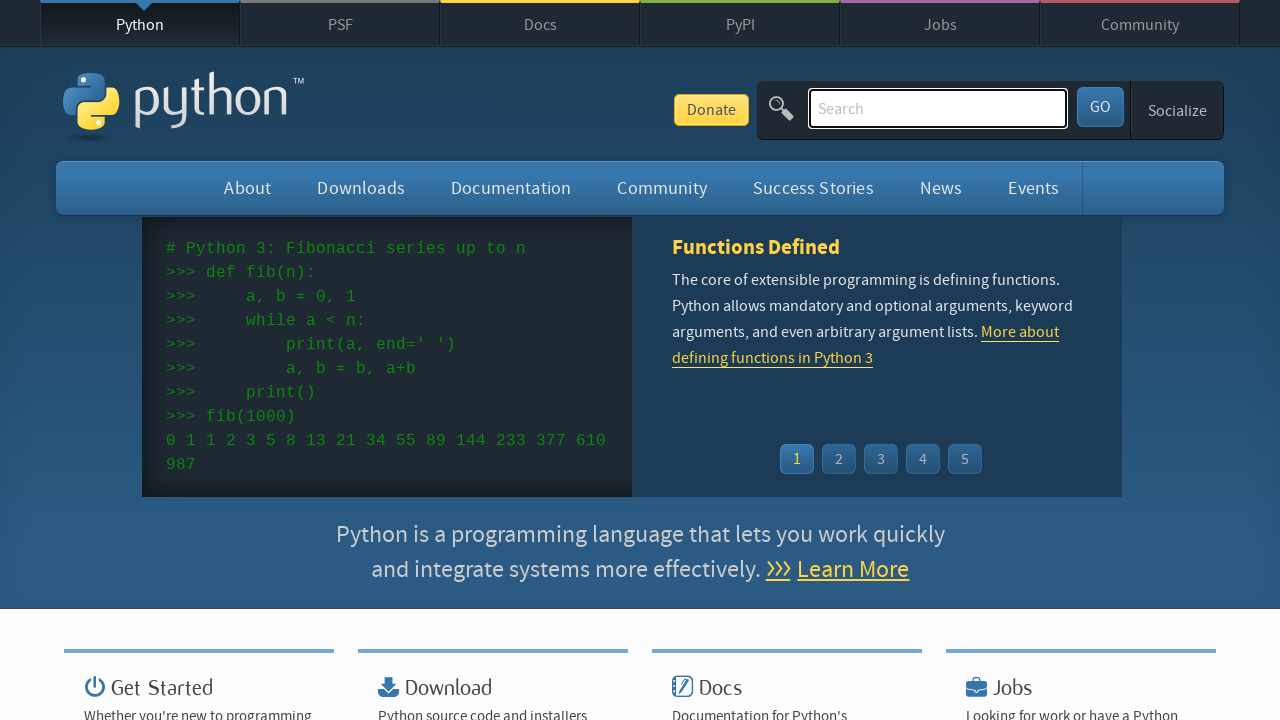

Filled search field with 'pycon' on input[name='q']
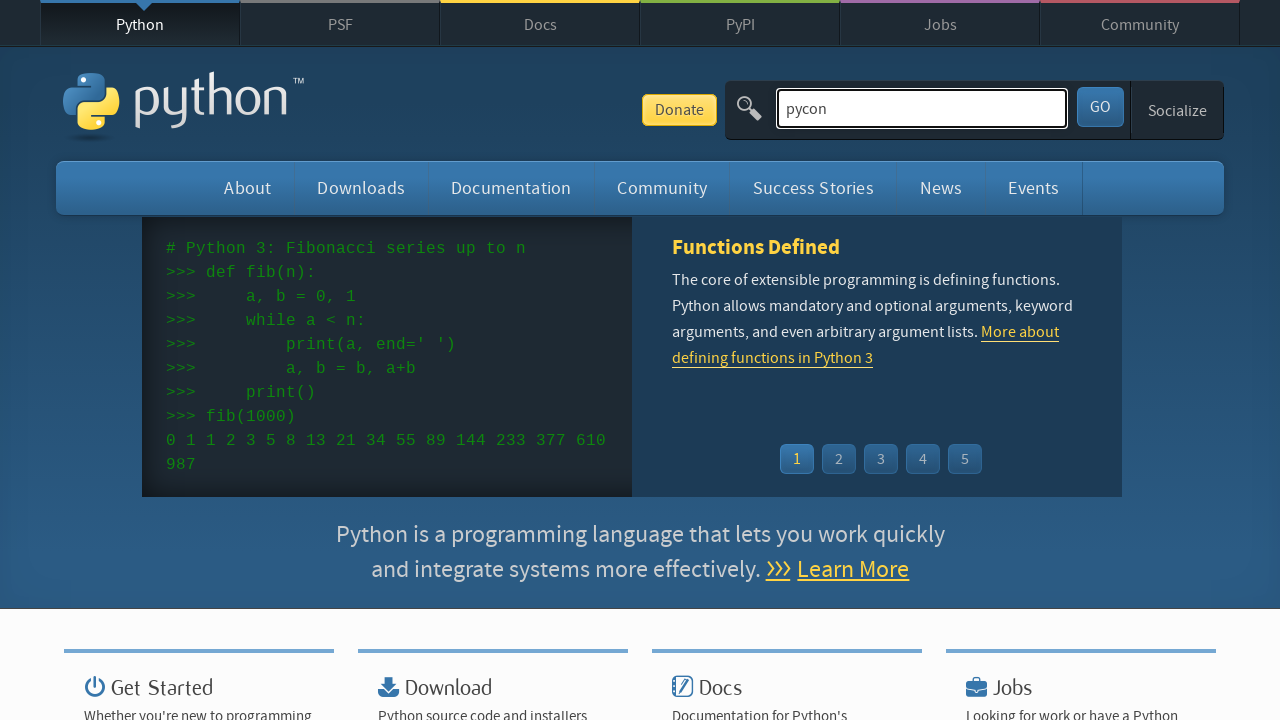

Pressed Enter to submit search on input[name='q']
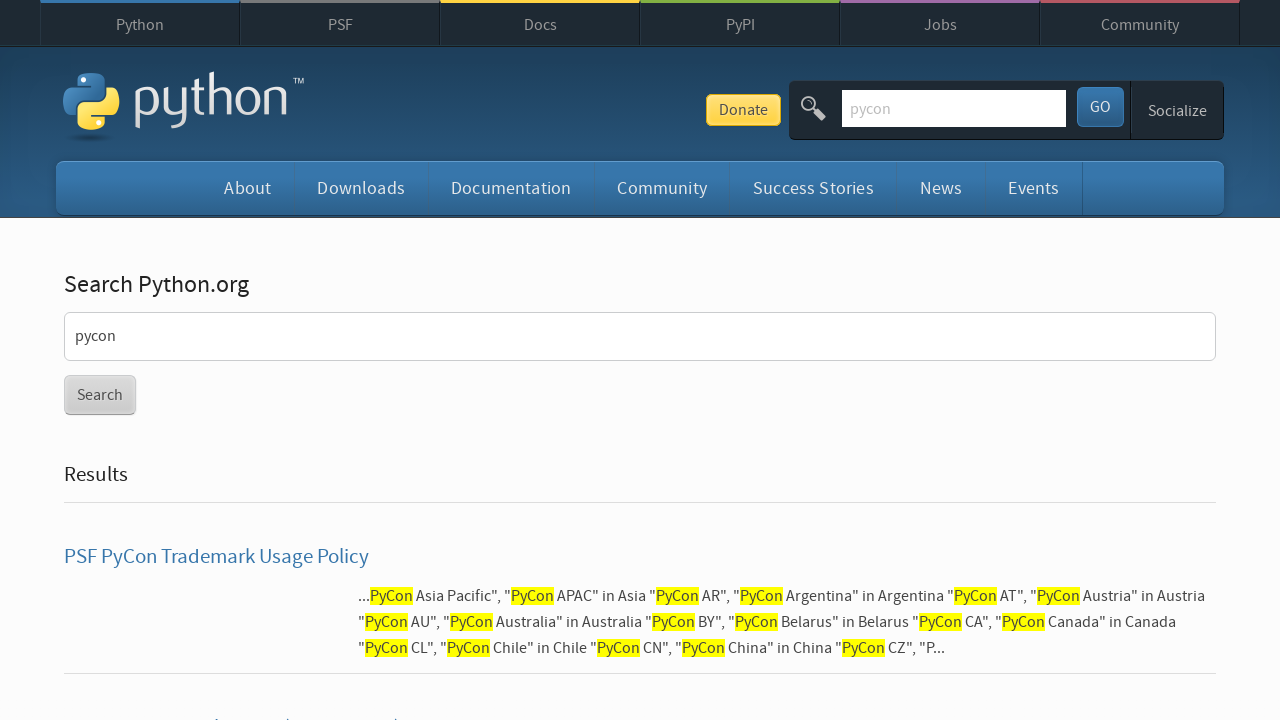

Waited for network idle state - search results loaded
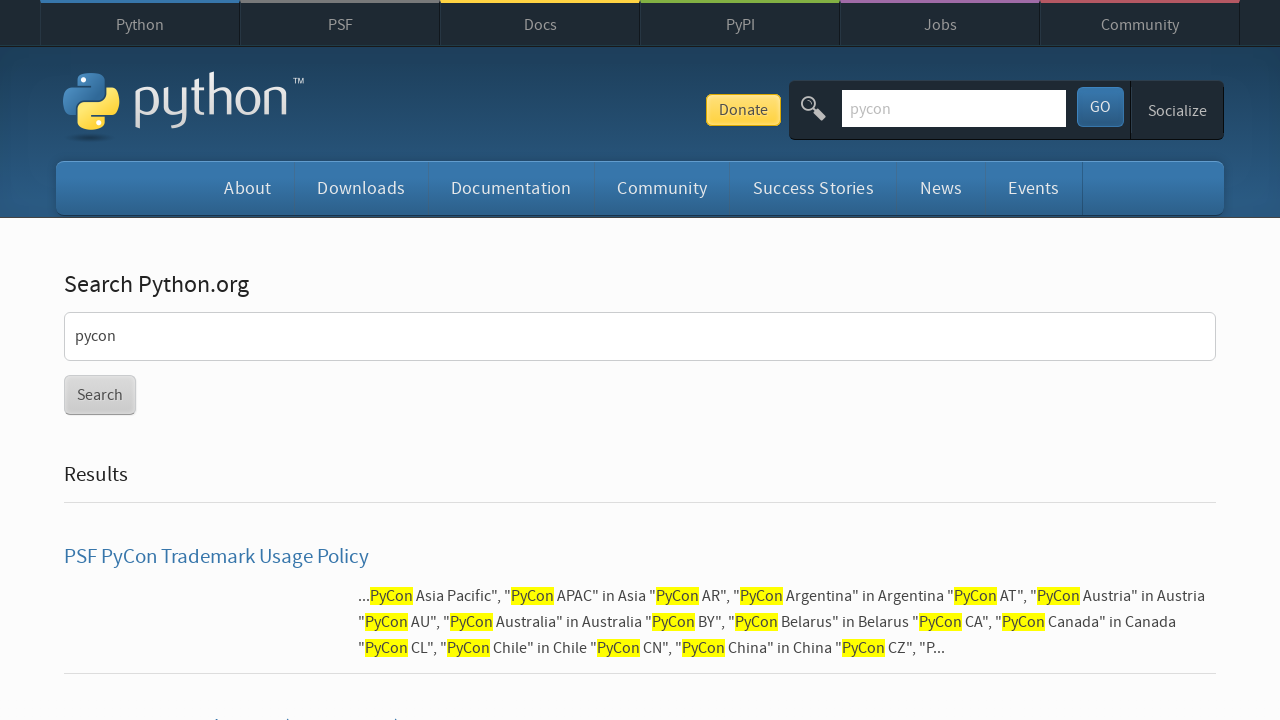

Verified search results were found for 'pycon'
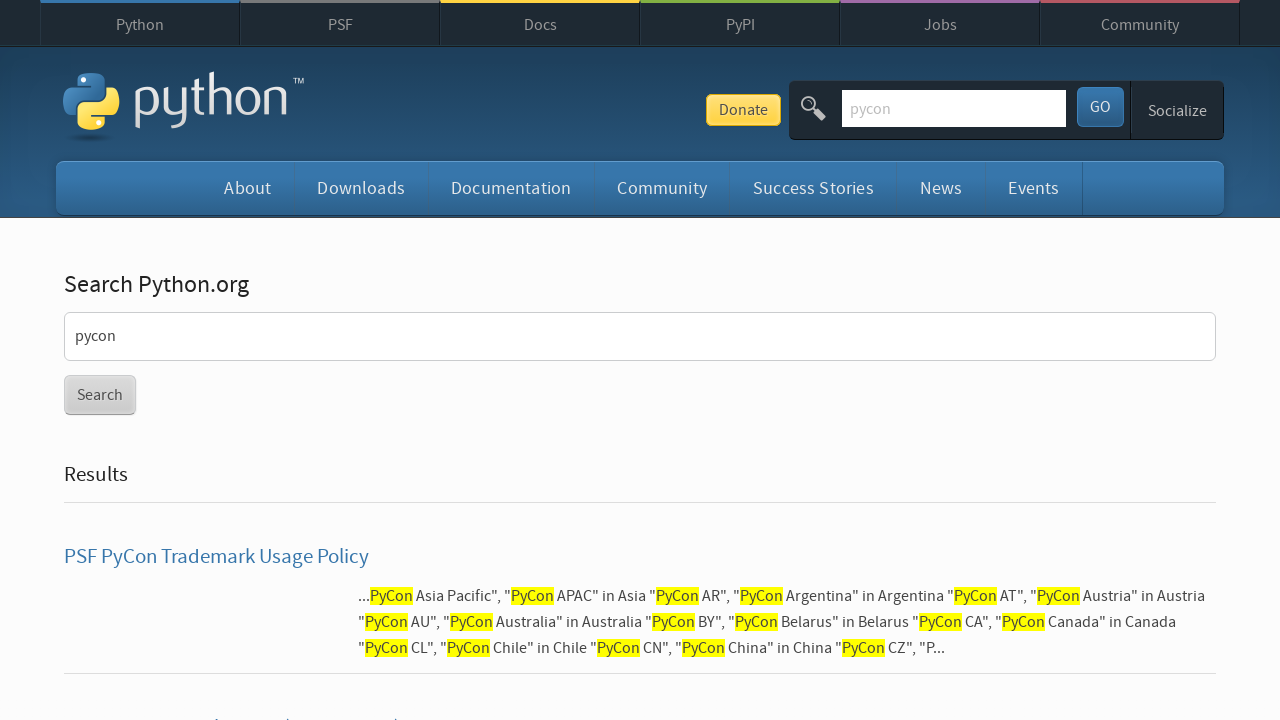

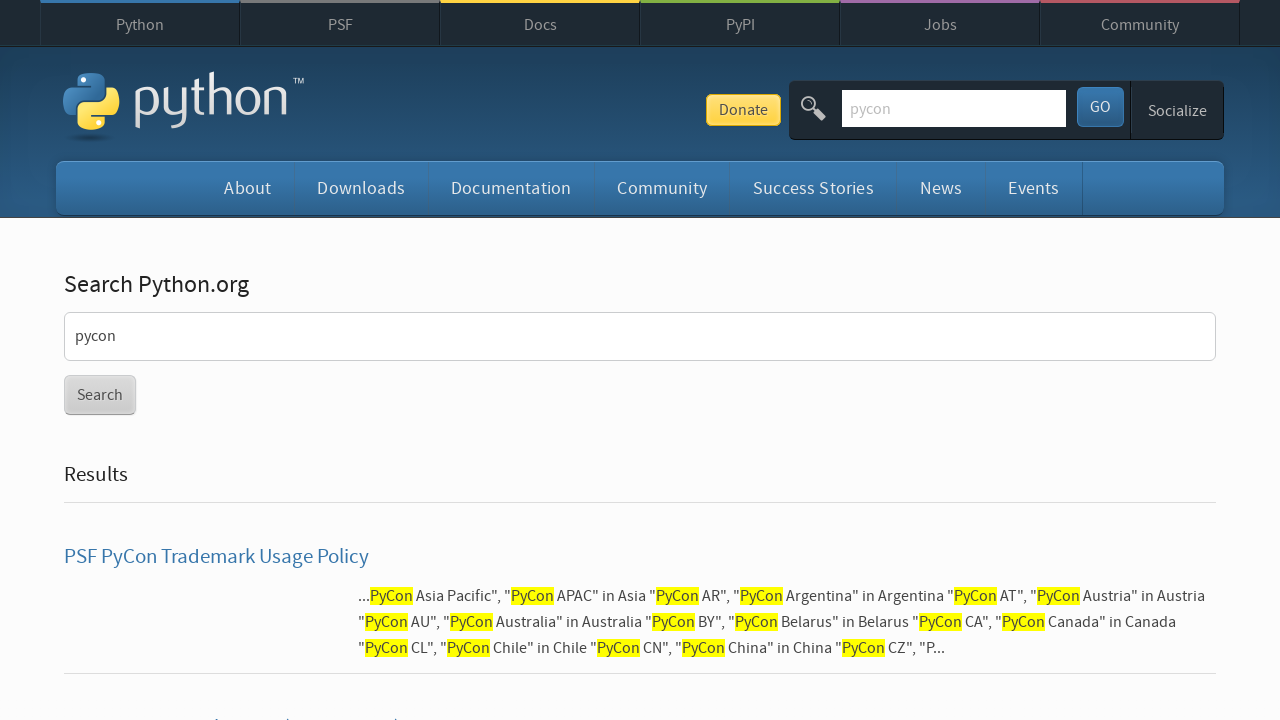